Tests password generation with empty master password and a site name

Starting URL: http://angel.net/~nic/passwd.current.html

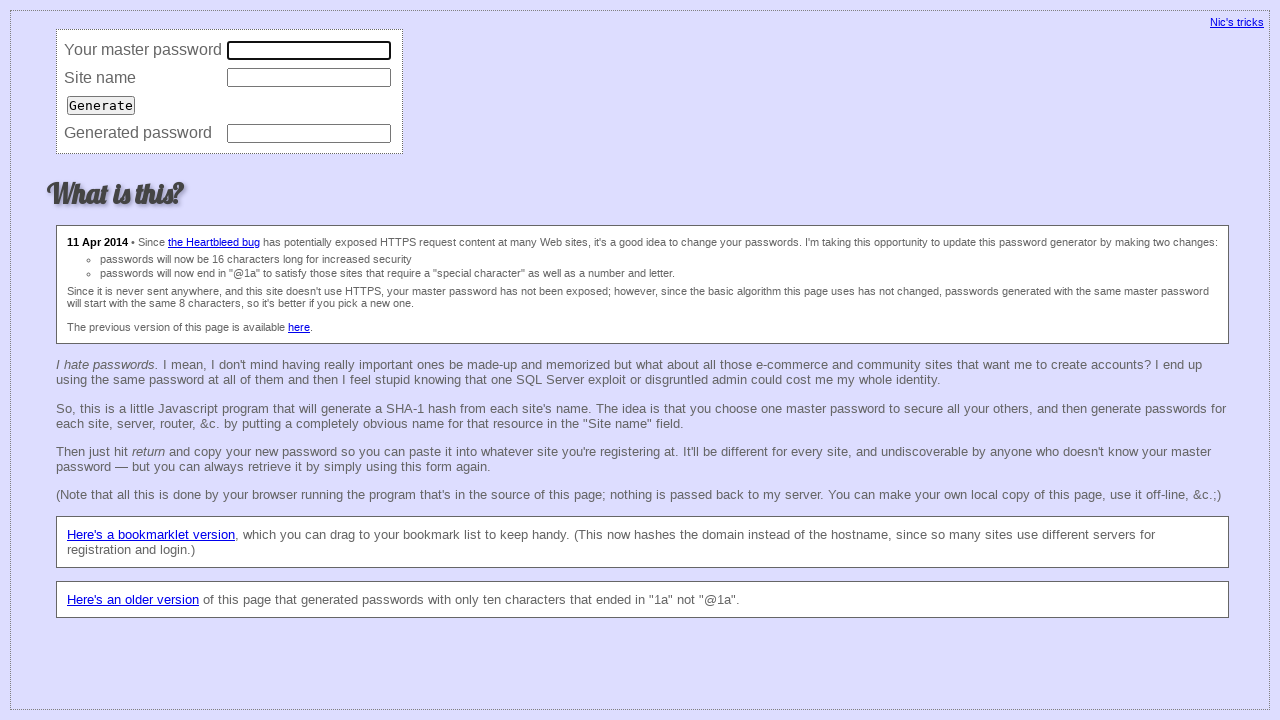

Filled master password field with empty string on input[name='master']
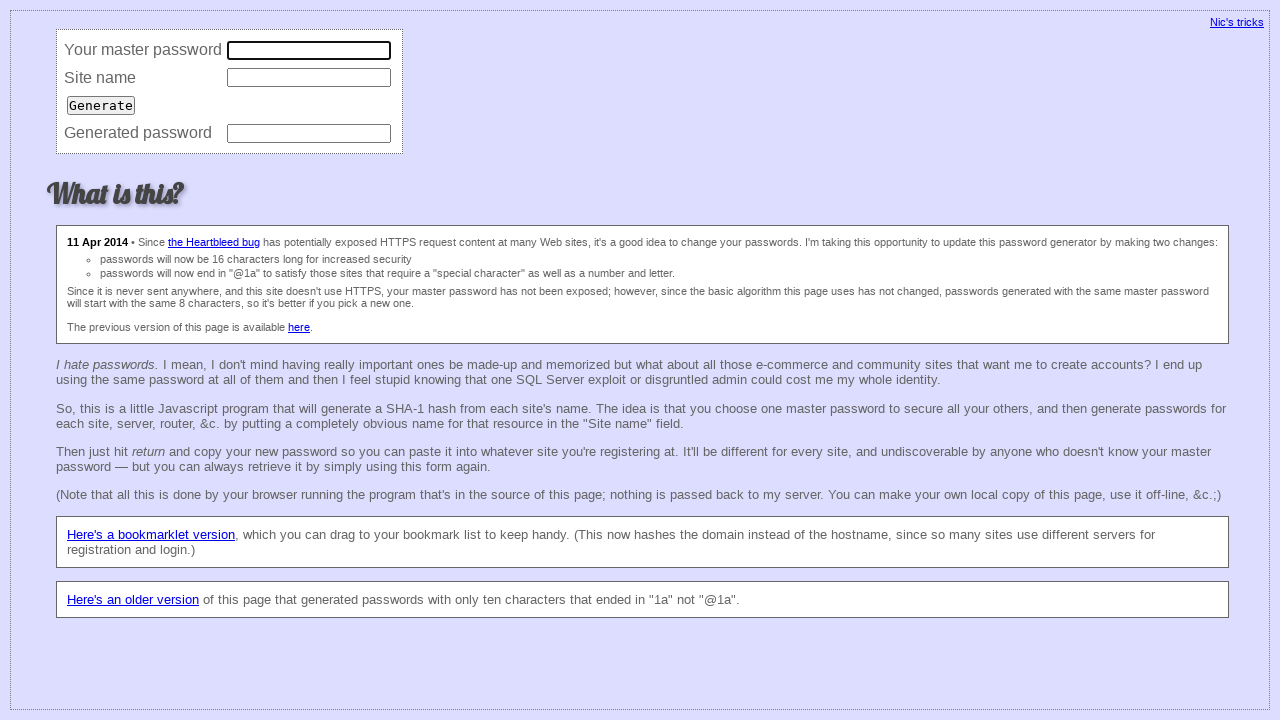

Filled site field with 'google.com' on input[name='site']
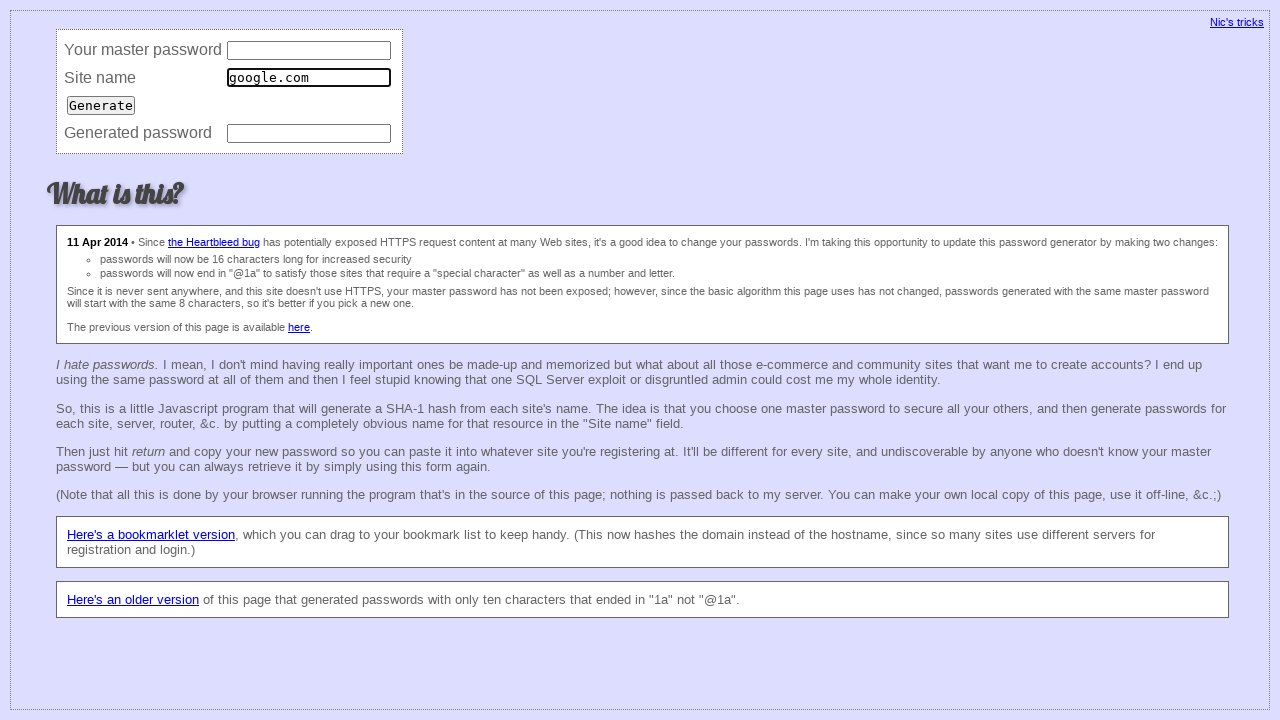

Pressed Enter to generate password on input[name='site']
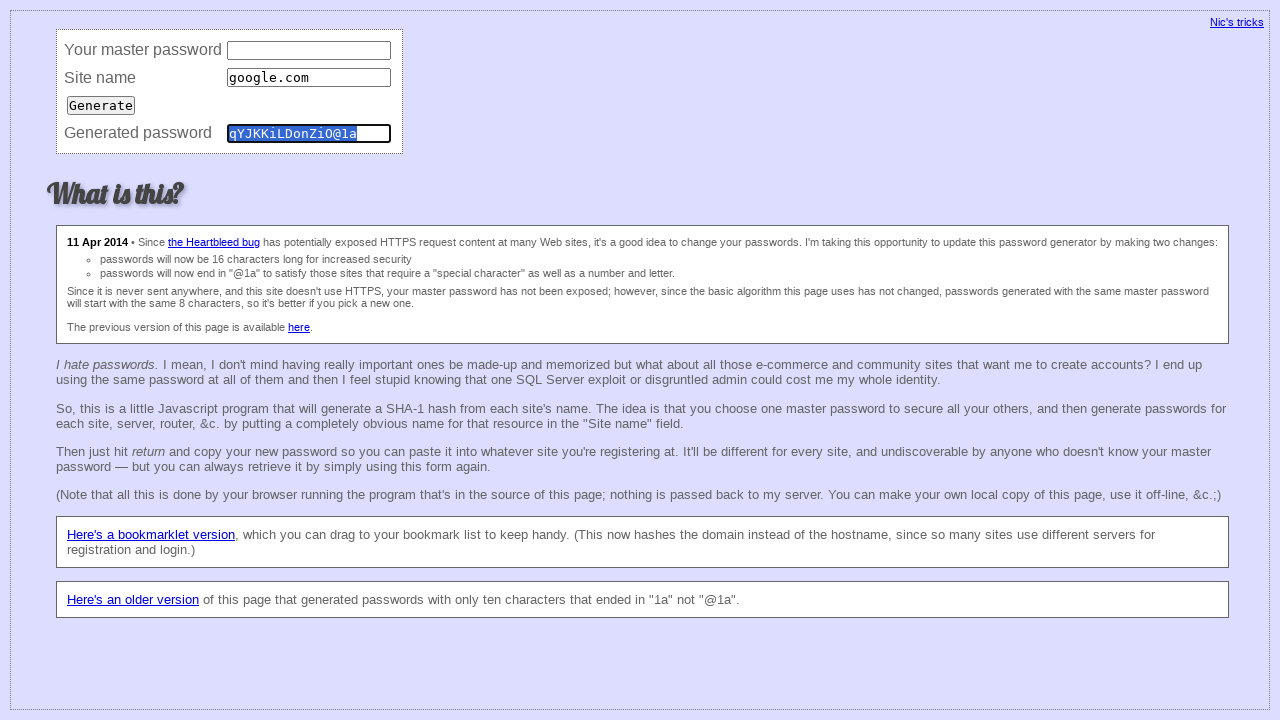

Verified generated password matches expected value 'qYJKKiLDonZiO@1a'
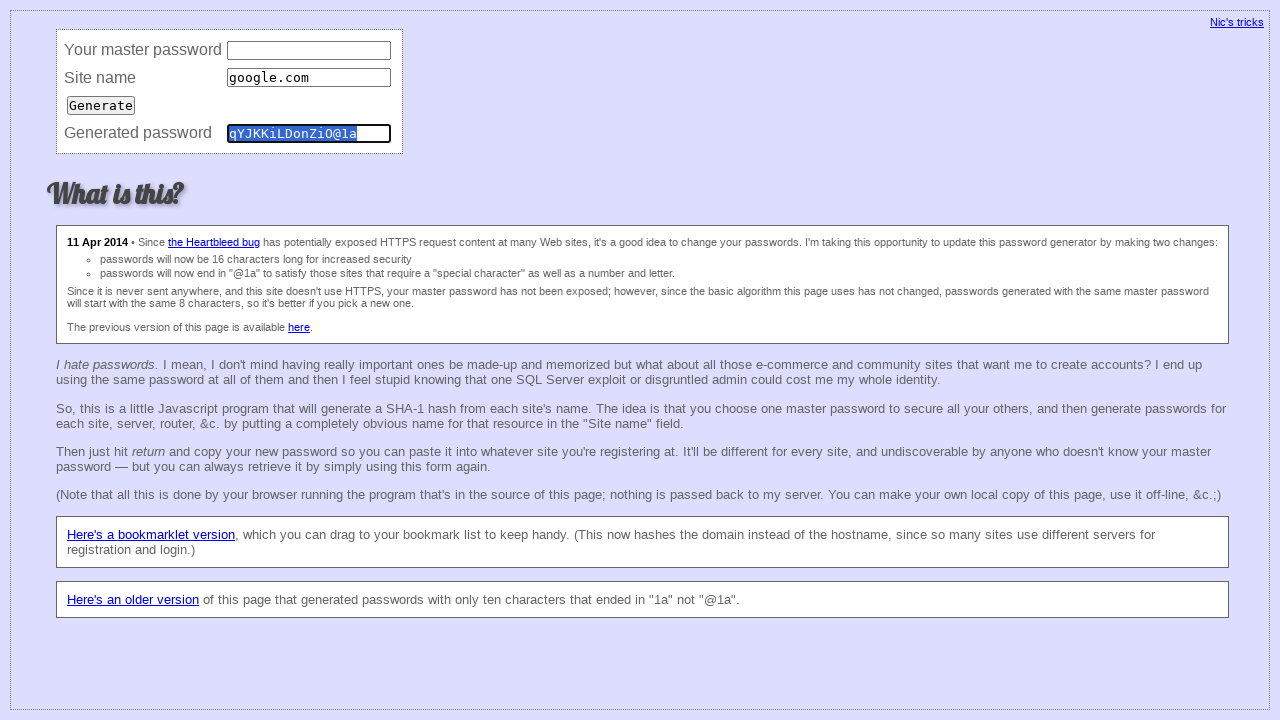

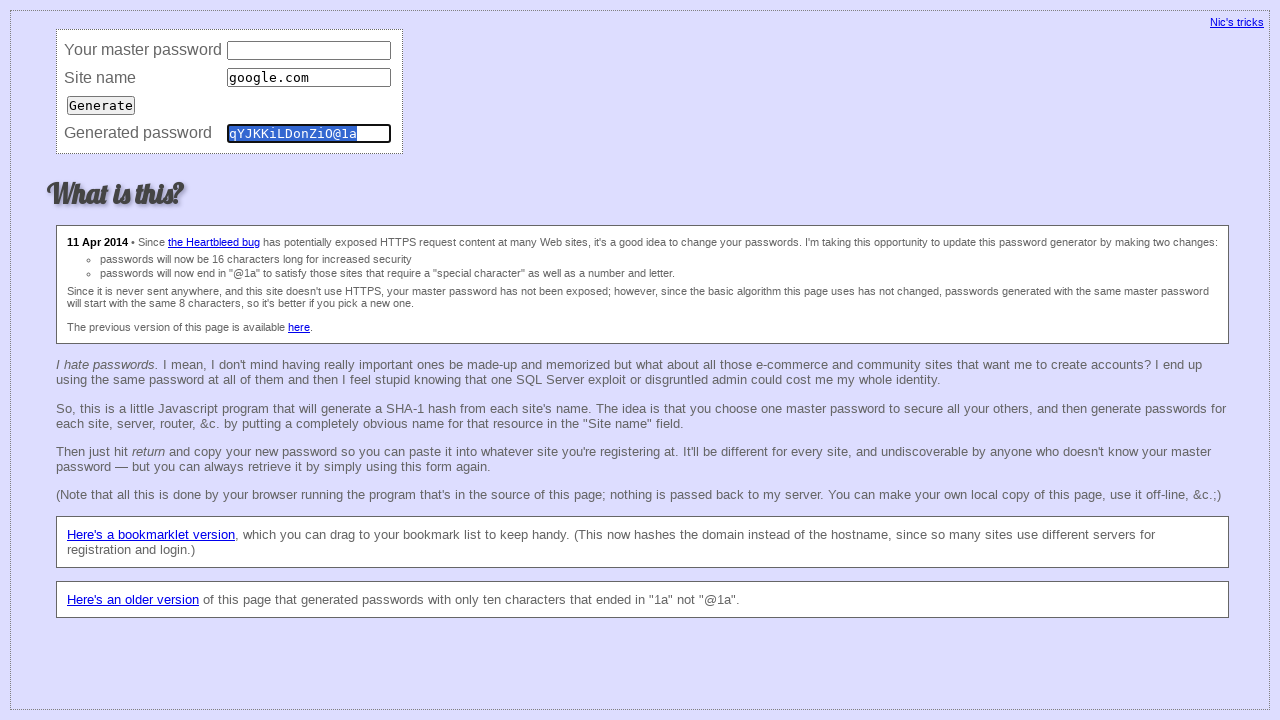